Tests dropdown interaction on an interest calculator by selecting a compound frequency option and verifying the dropdown element's state

Starting URL: http://www.calculator.net/interest-calculator.html

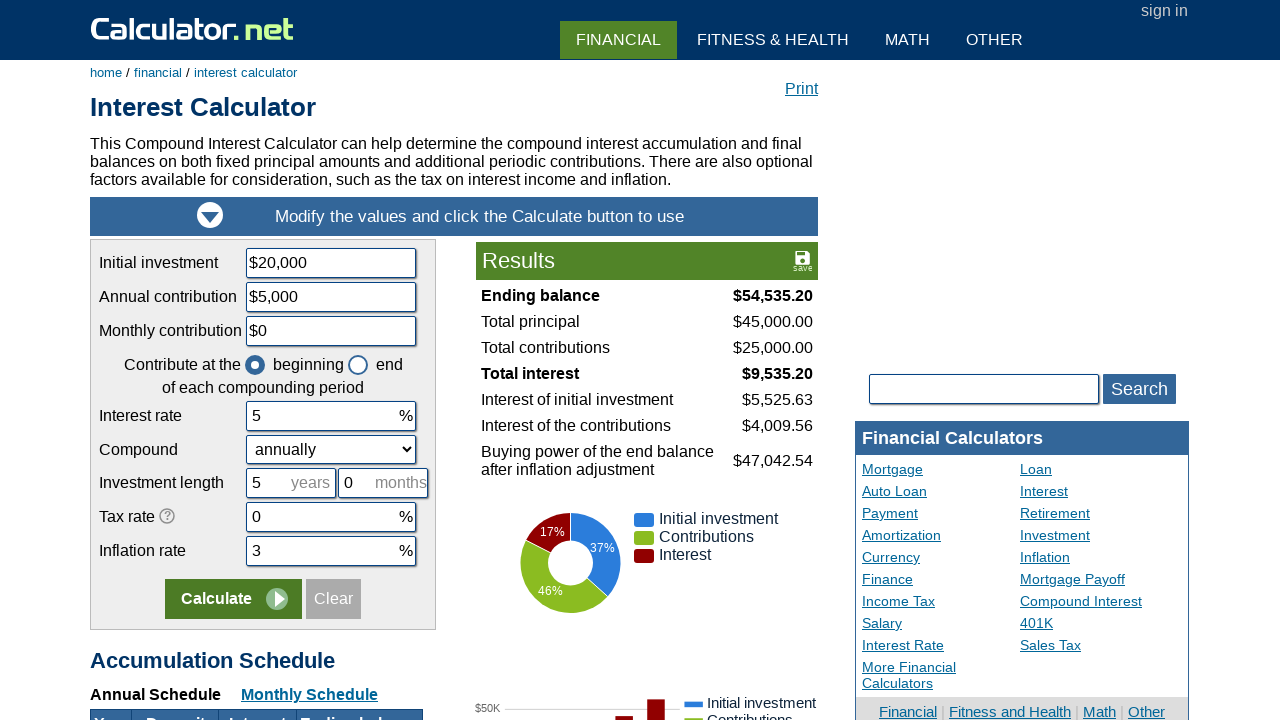

Selected 'continuously' from compound frequency dropdown on #ccompound
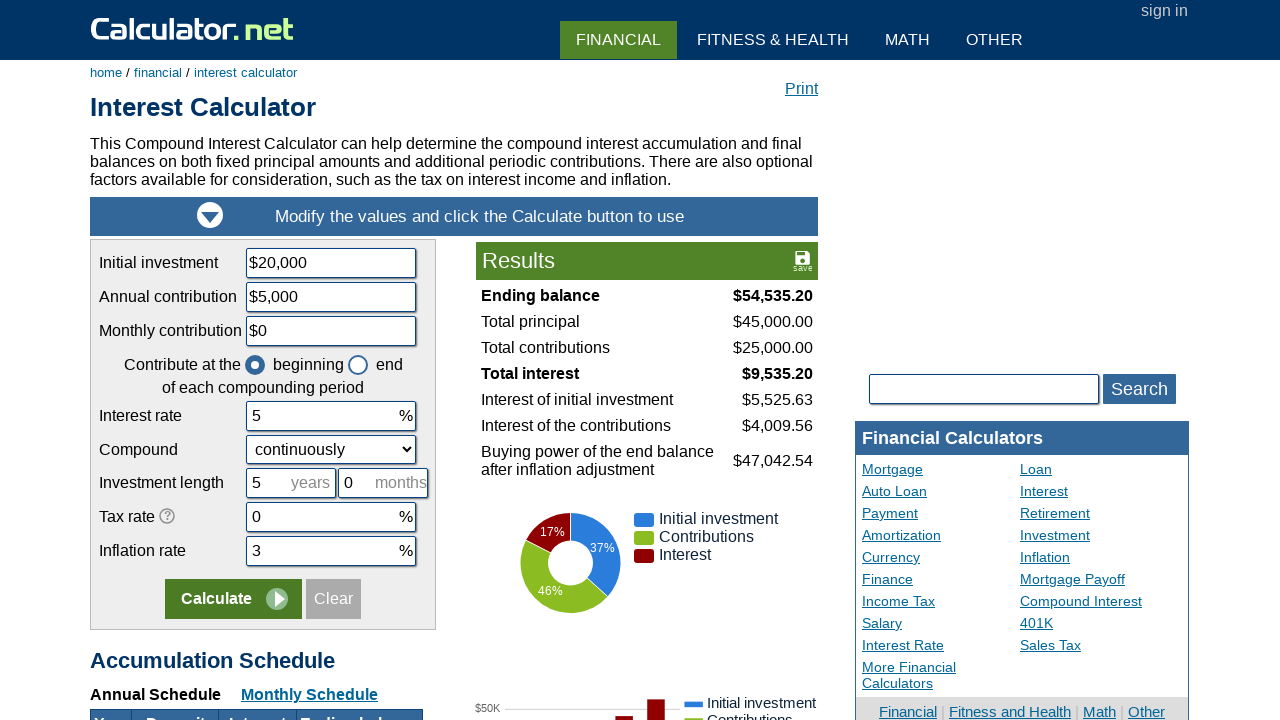

Located compound frequency dropdown element
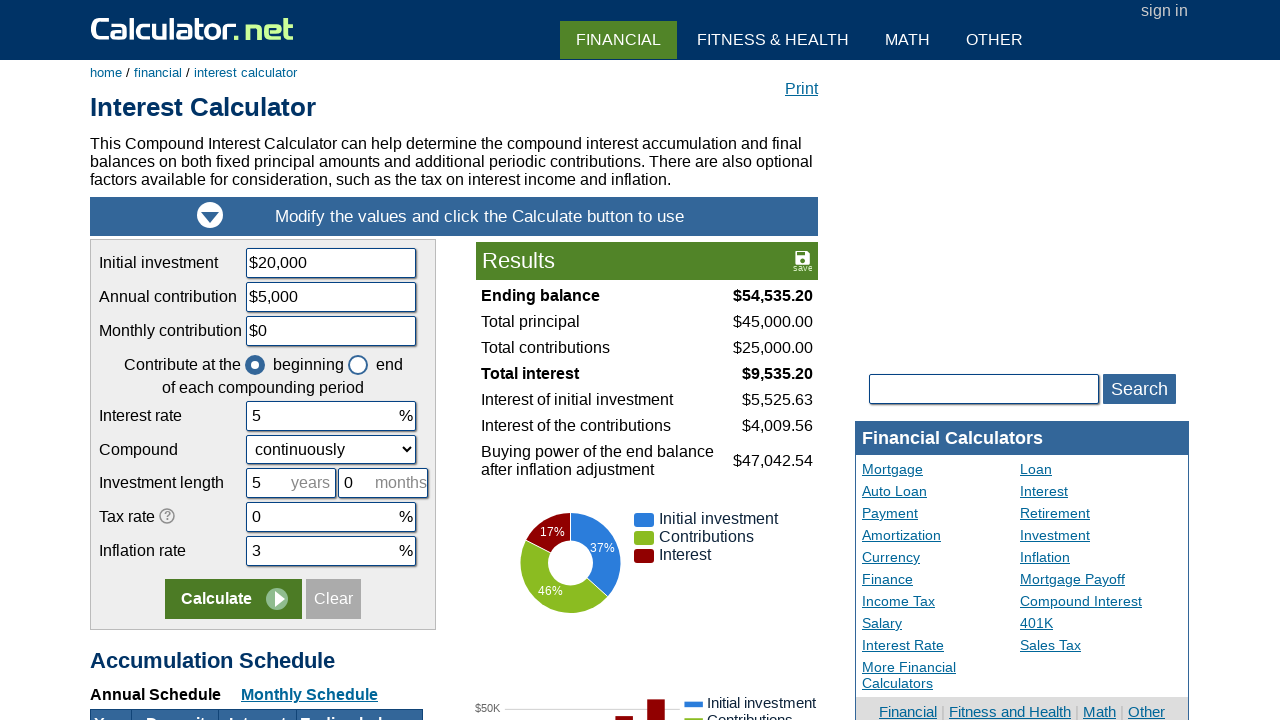

Verified dropdown element is visible
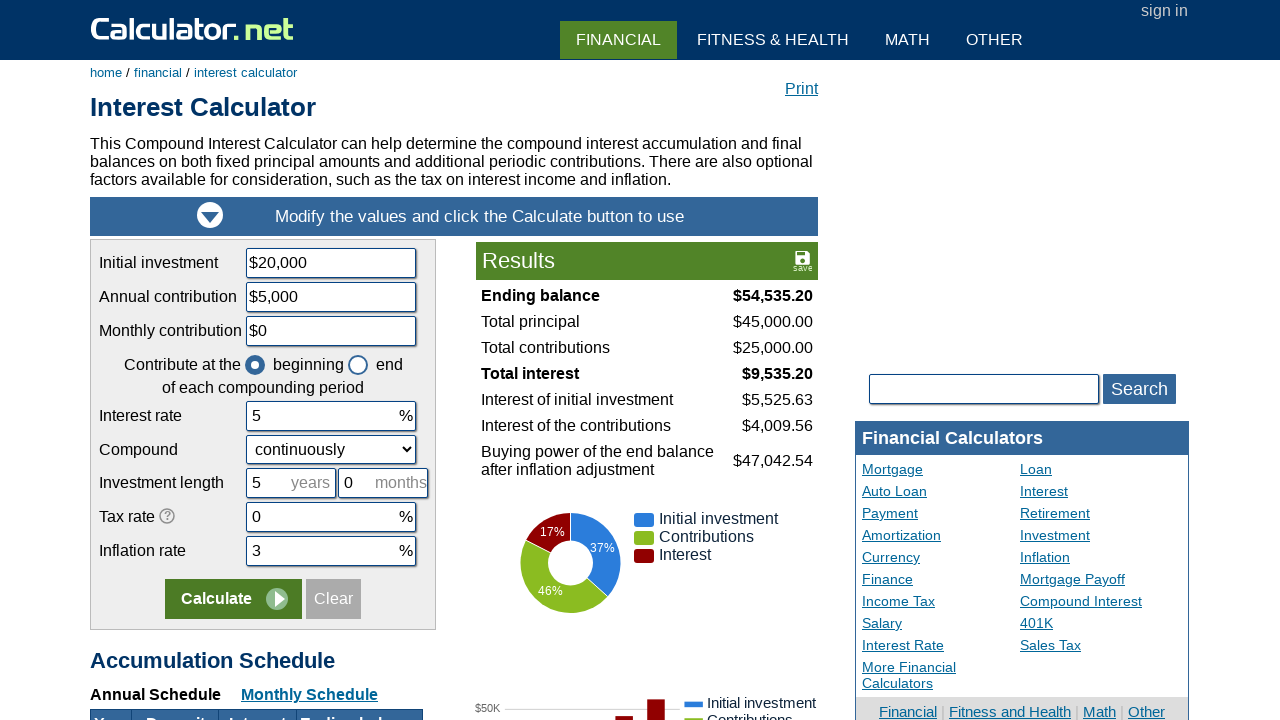

Verified dropdown element is enabled
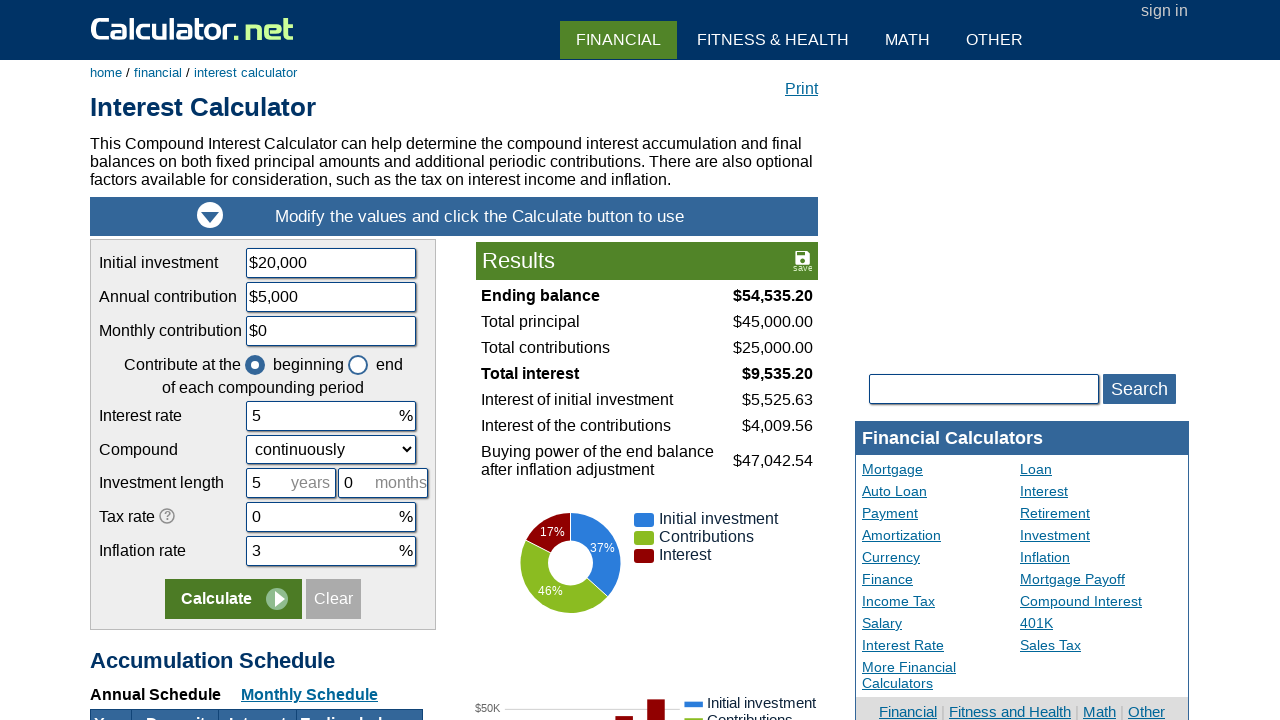

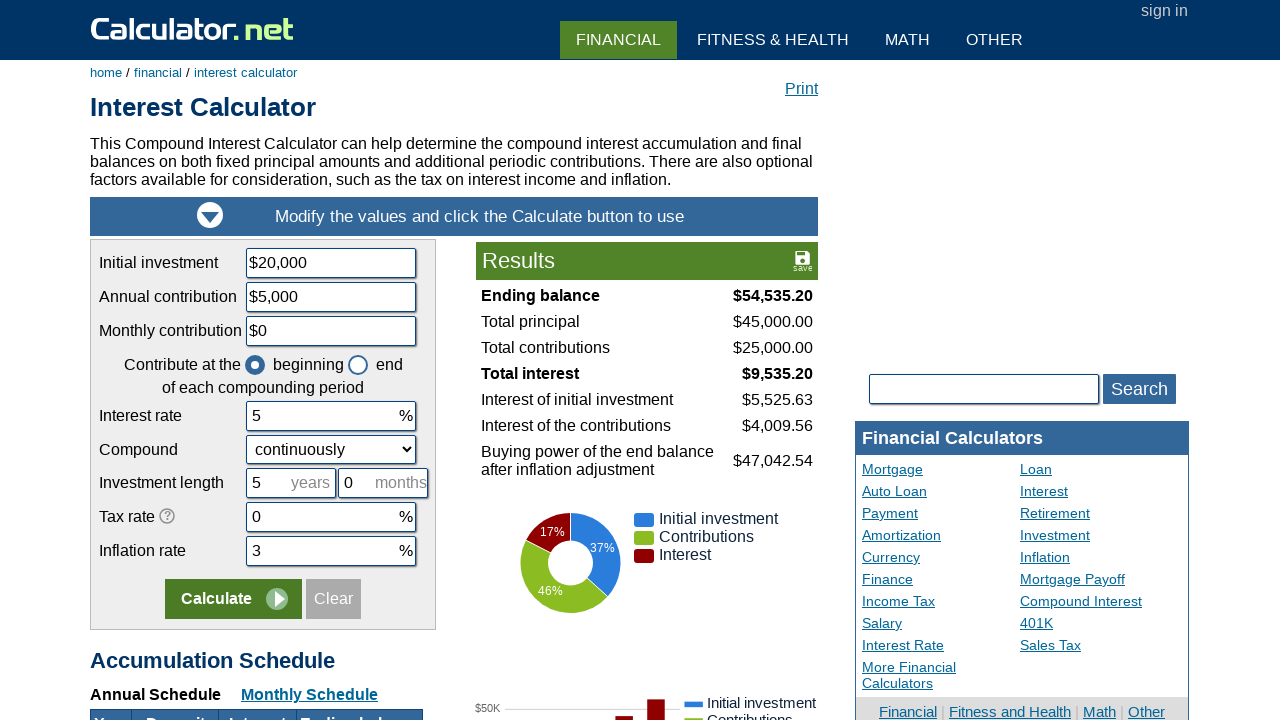